Tests checkbox functionality by verifying initial states of two checkboxes, clicking each one, and verifying their states change correctly (first checkbox becomes checked, second becomes unchecked).

Starting URL: http://the-internet.herokuapp.com/checkboxes

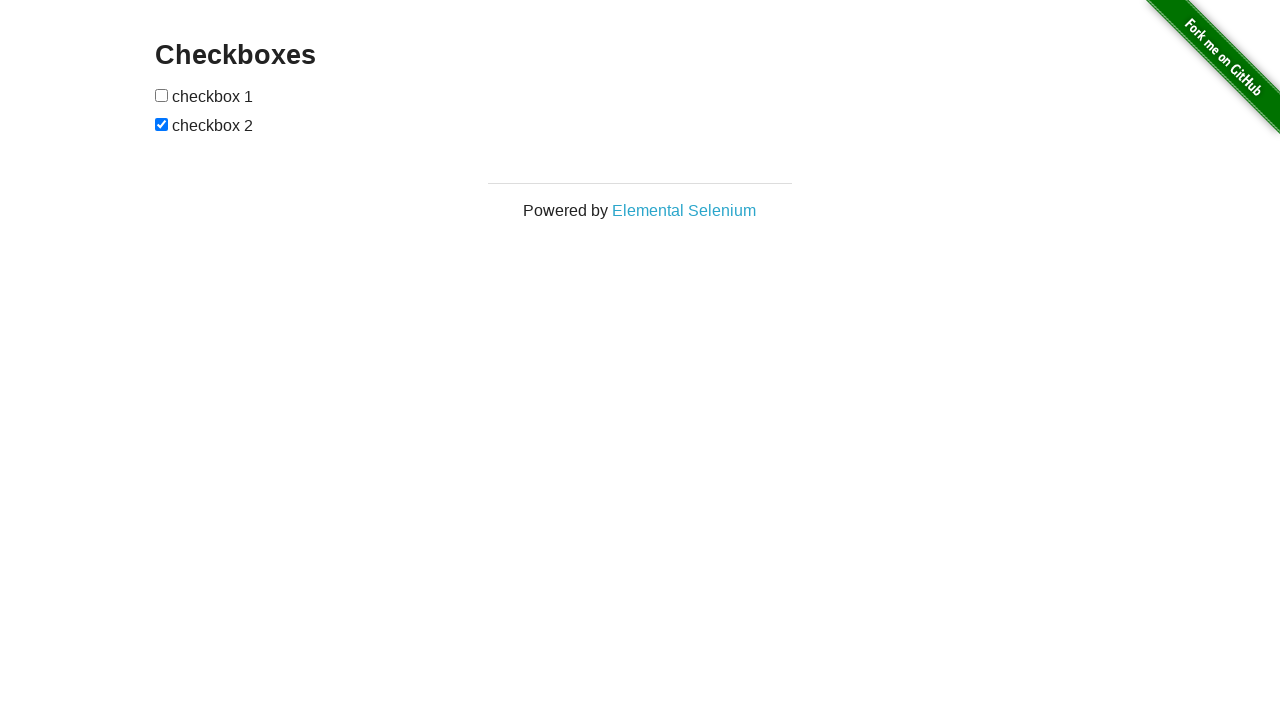

Located both checkboxes on the page
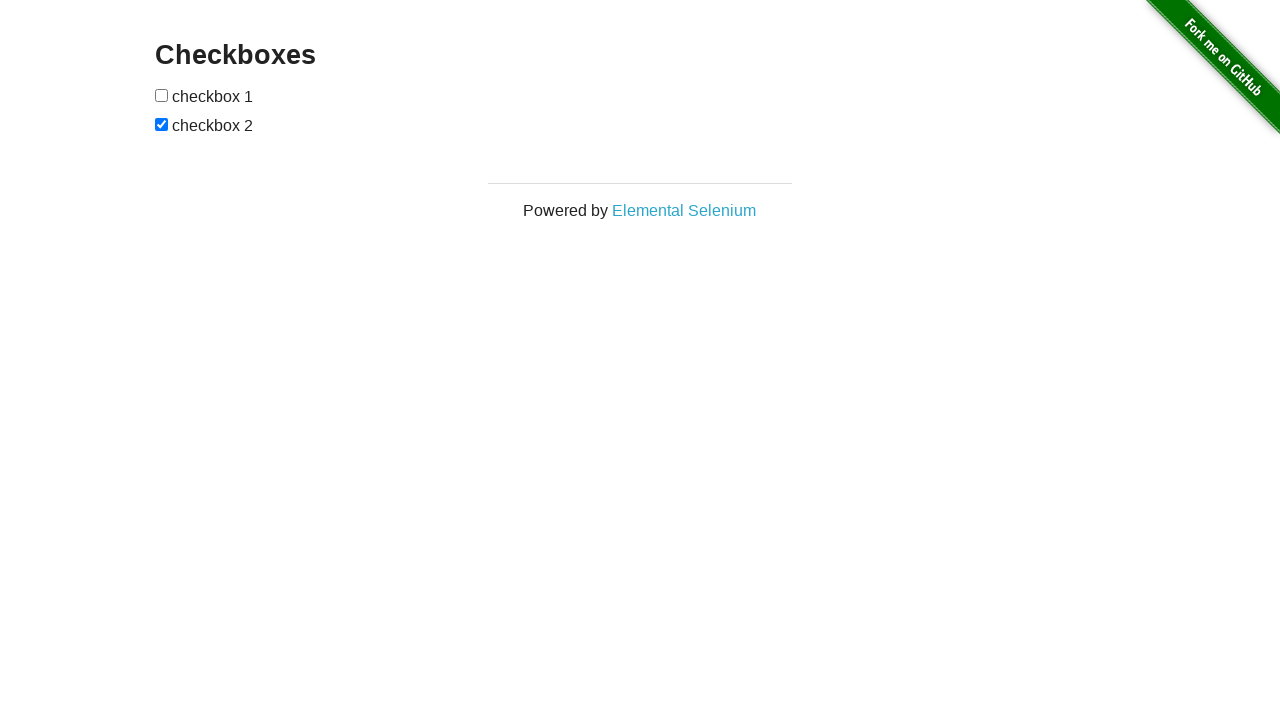

Verified first checkbox is initially unchecked
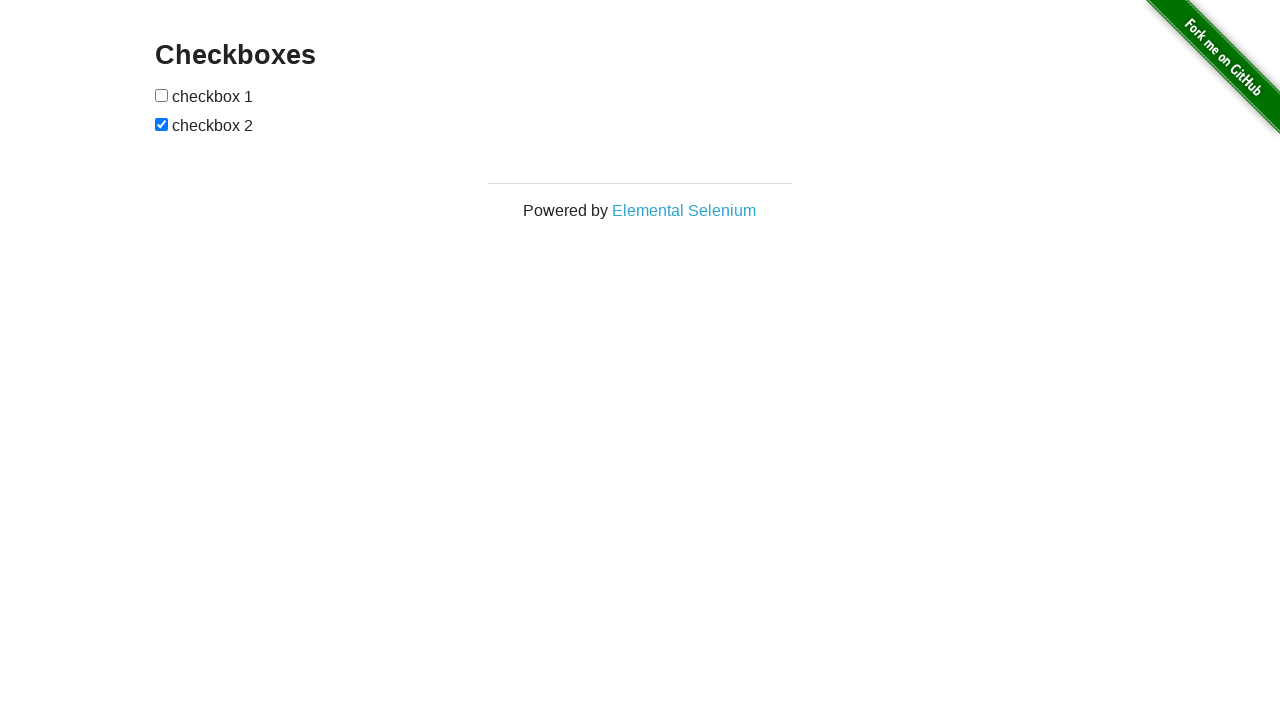

Clicked first checkbox to check it at (162, 95) on [type=checkbox]:nth-child(1)
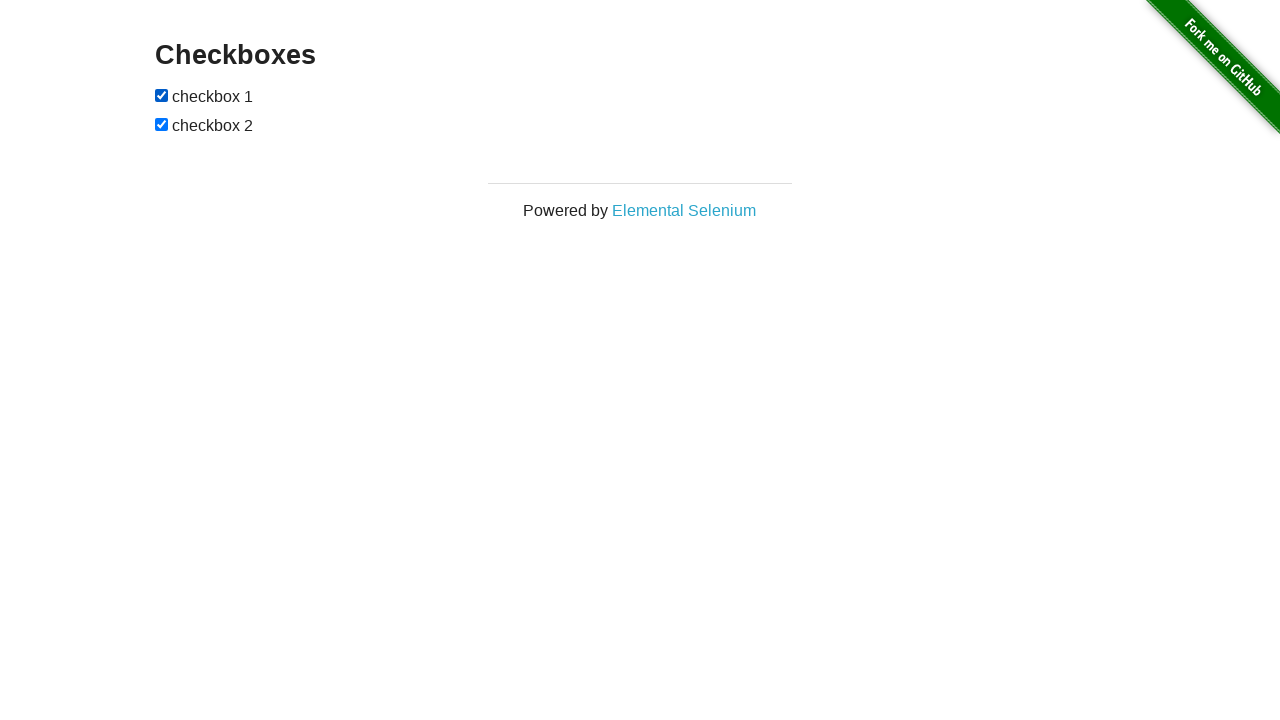

Verified first checkbox is now checked
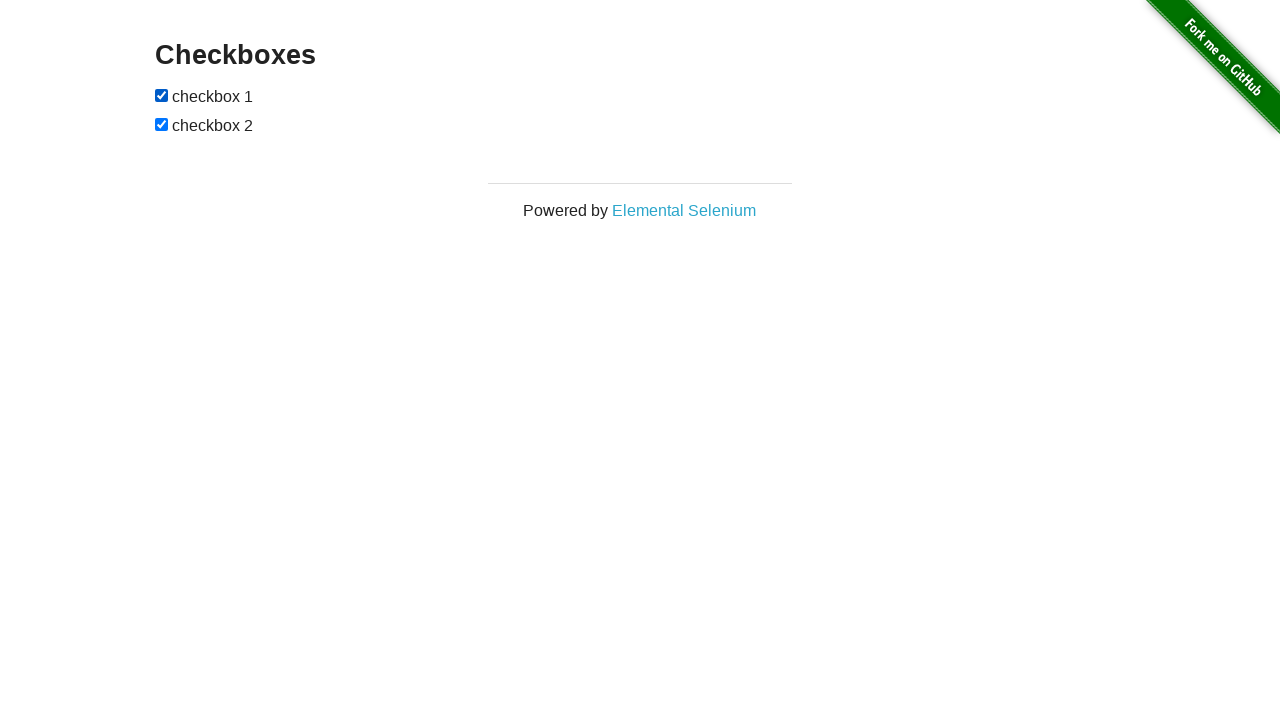

Verified second checkbox is initially checked
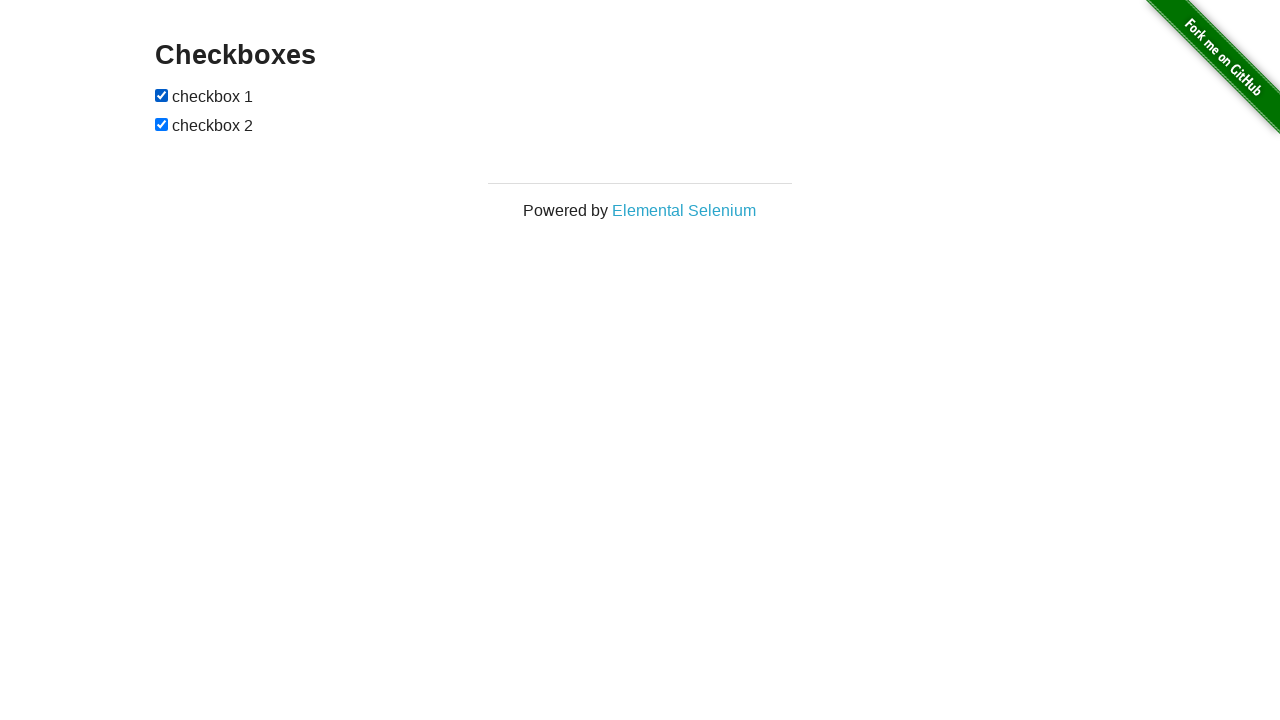

Clicked second checkbox to uncheck it at (162, 124) on [type=checkbox]:nth-child(3)
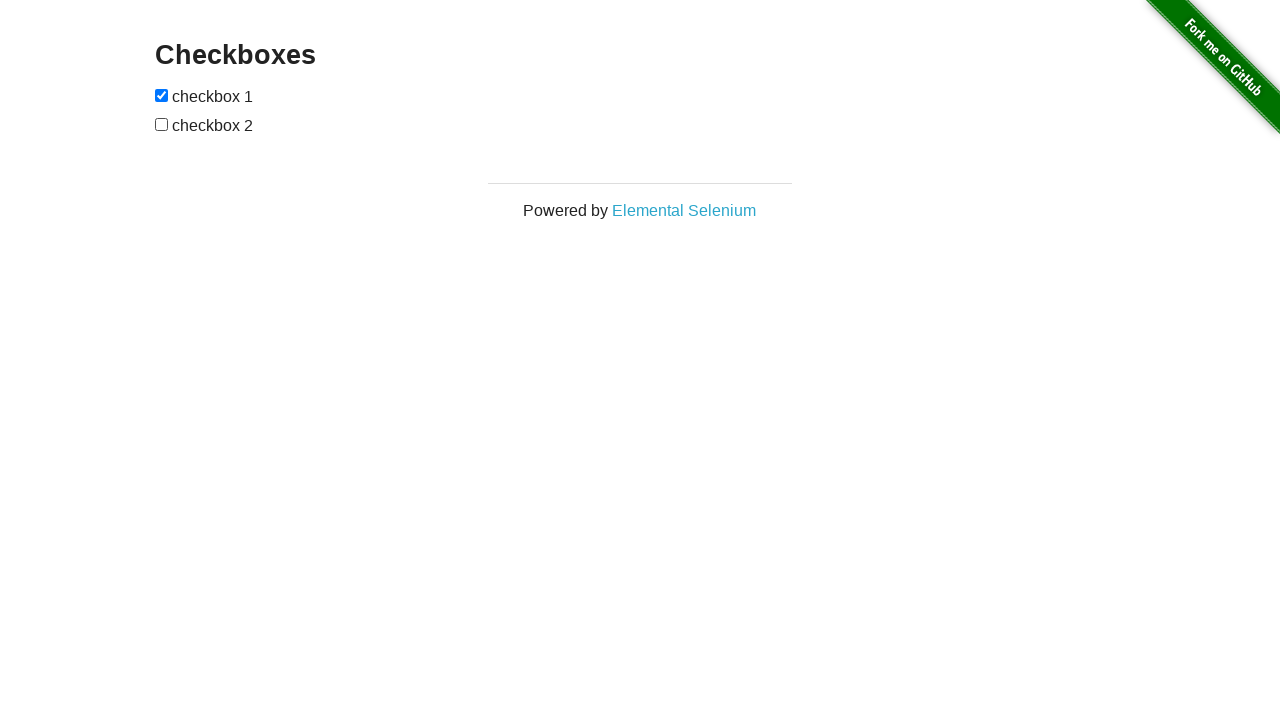

Verified second checkbox is now unchecked
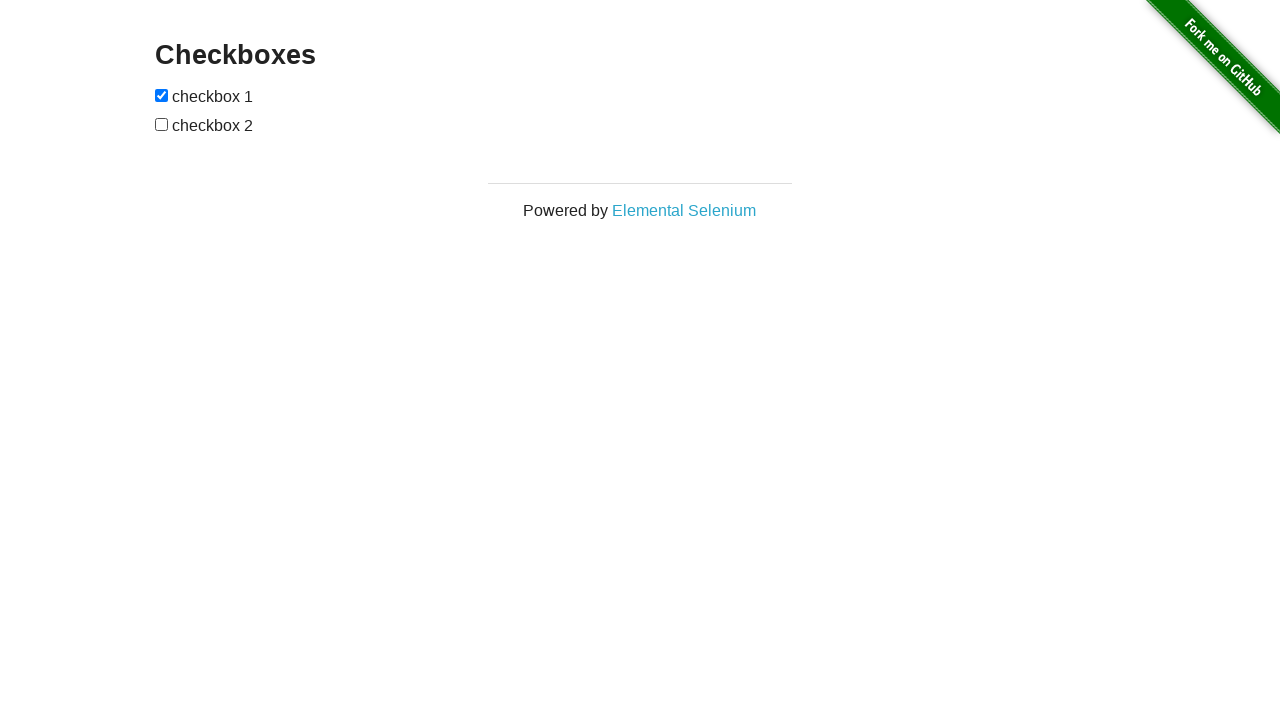

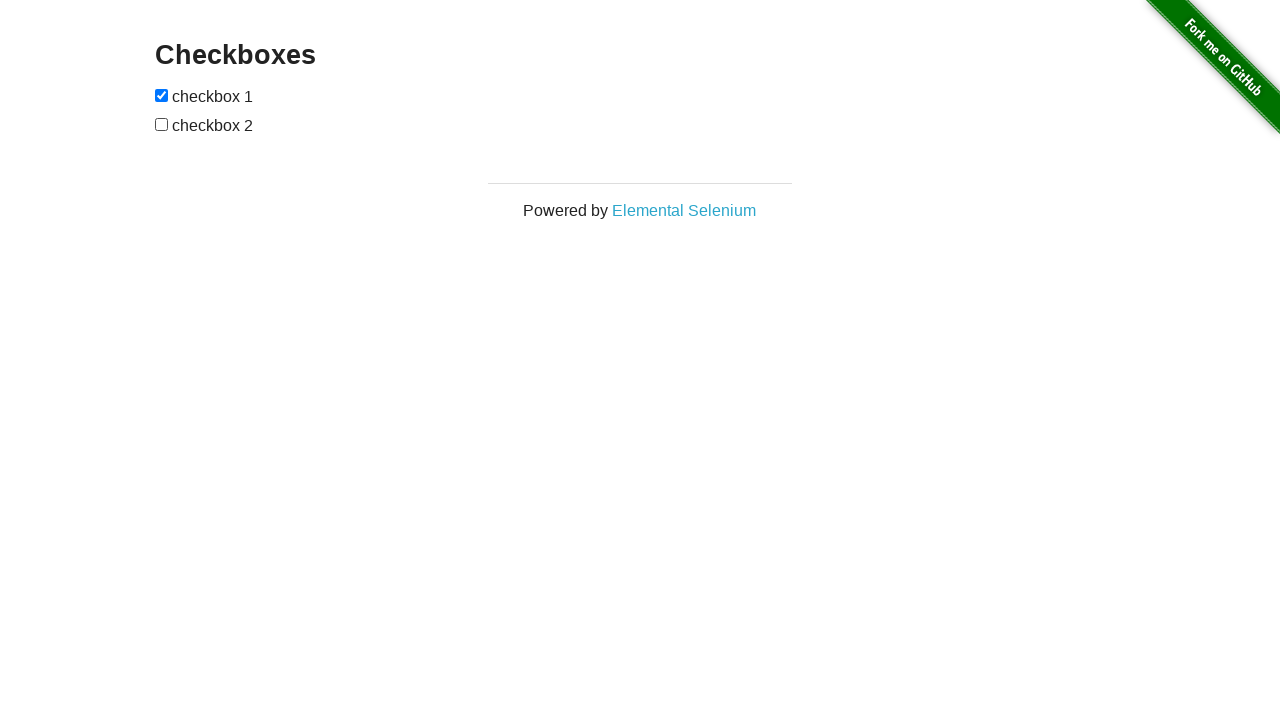